Tests geolocation override functionality by setting custom coordinates (Eiffel Tower location), clicking a button to retrieve coordinates, and verifying the coordinates are displayed.

Starting URL: https://bonigarcia.dev/selenium-webdriver-java/geolocation.html

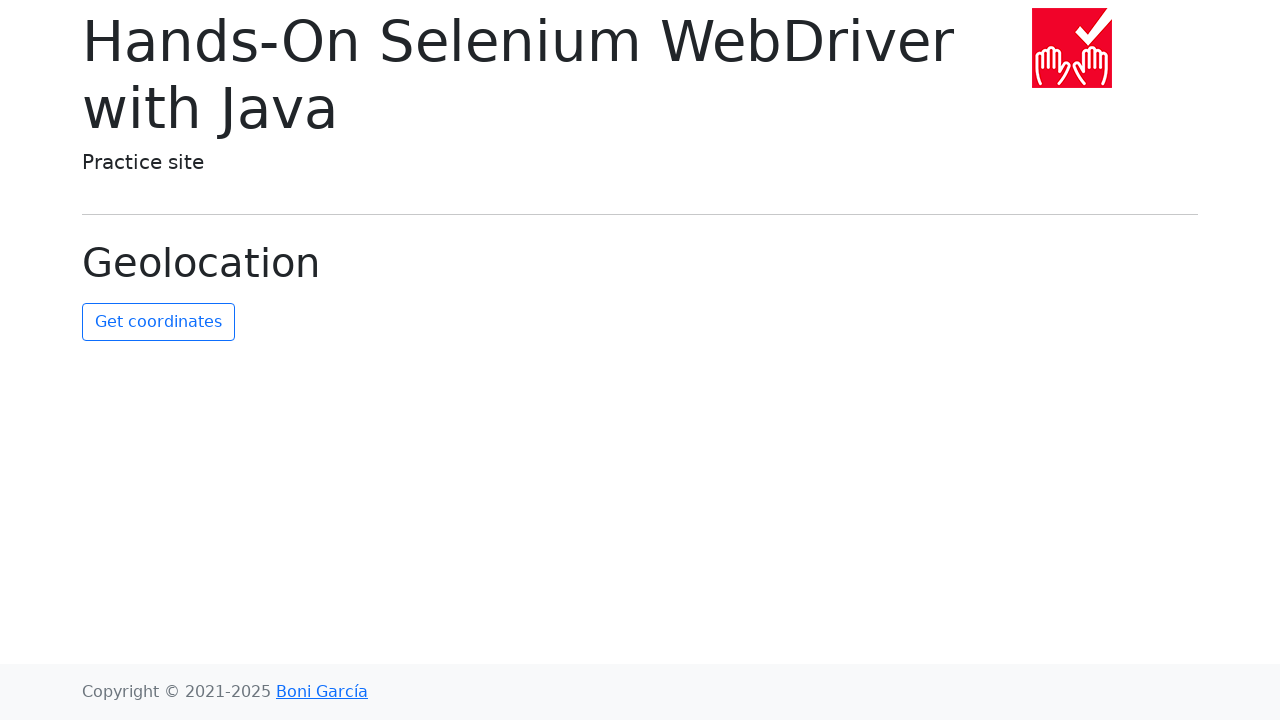

Granted geolocation permission to context
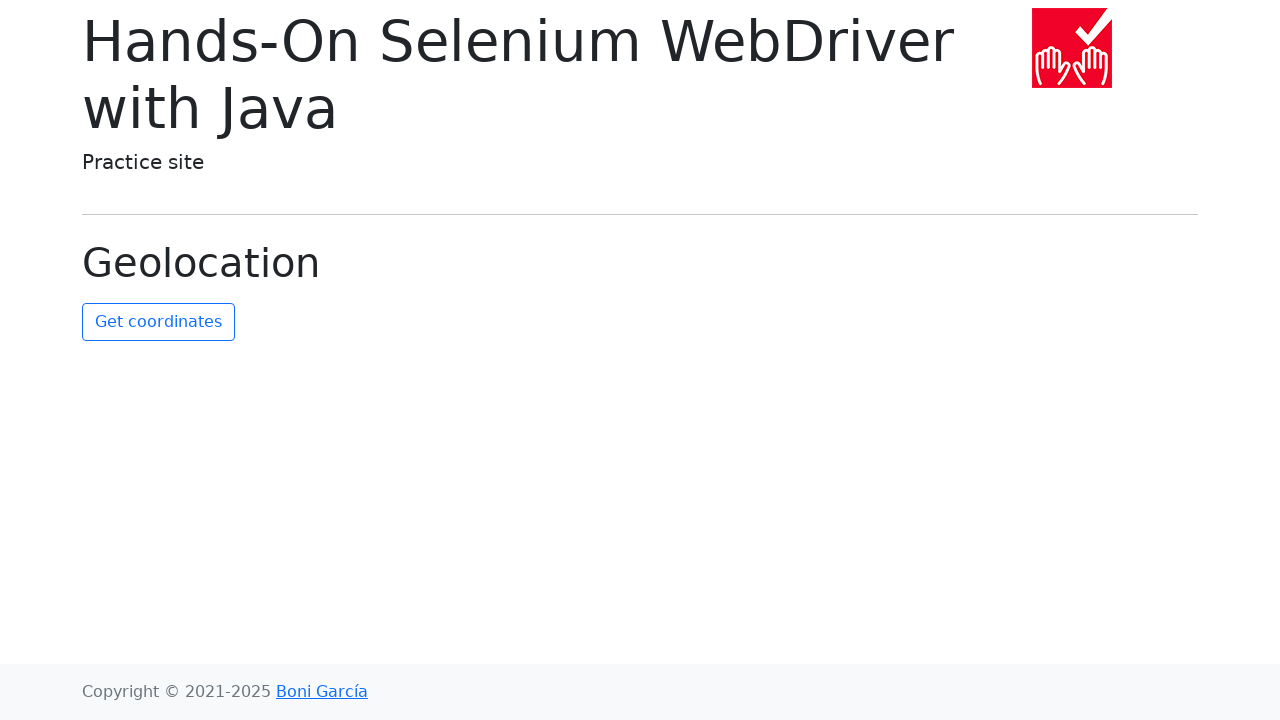

Set geolocation override to Eiffel Tower coordinates (48.8584, 2.2945)
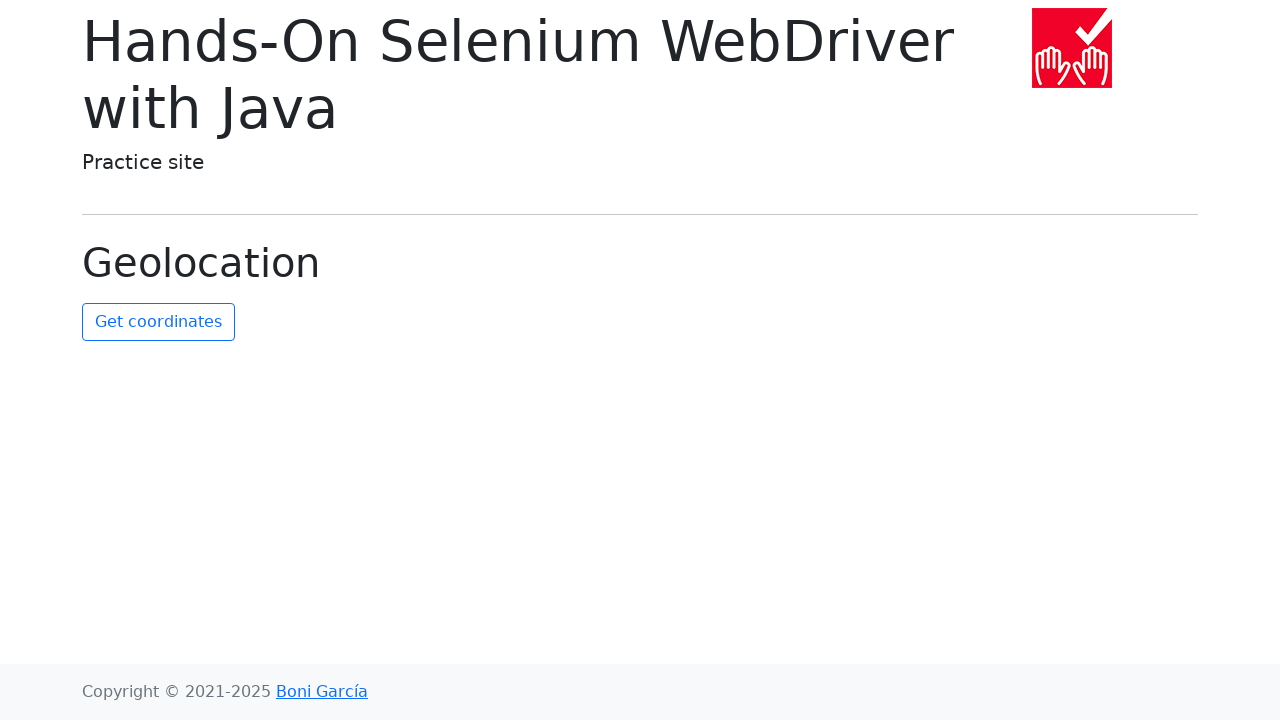

Clicked 'Get Coordinates' button at (158, 322) on #get-coordinates
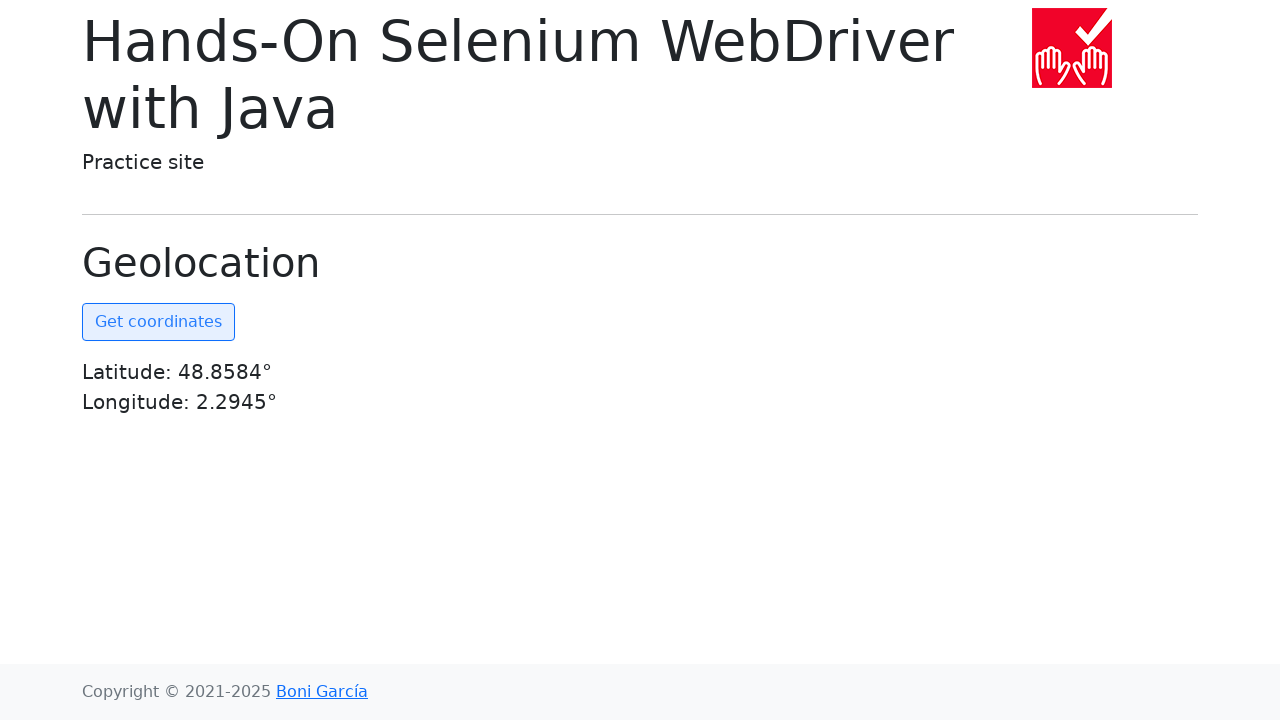

Coordinates element became visible
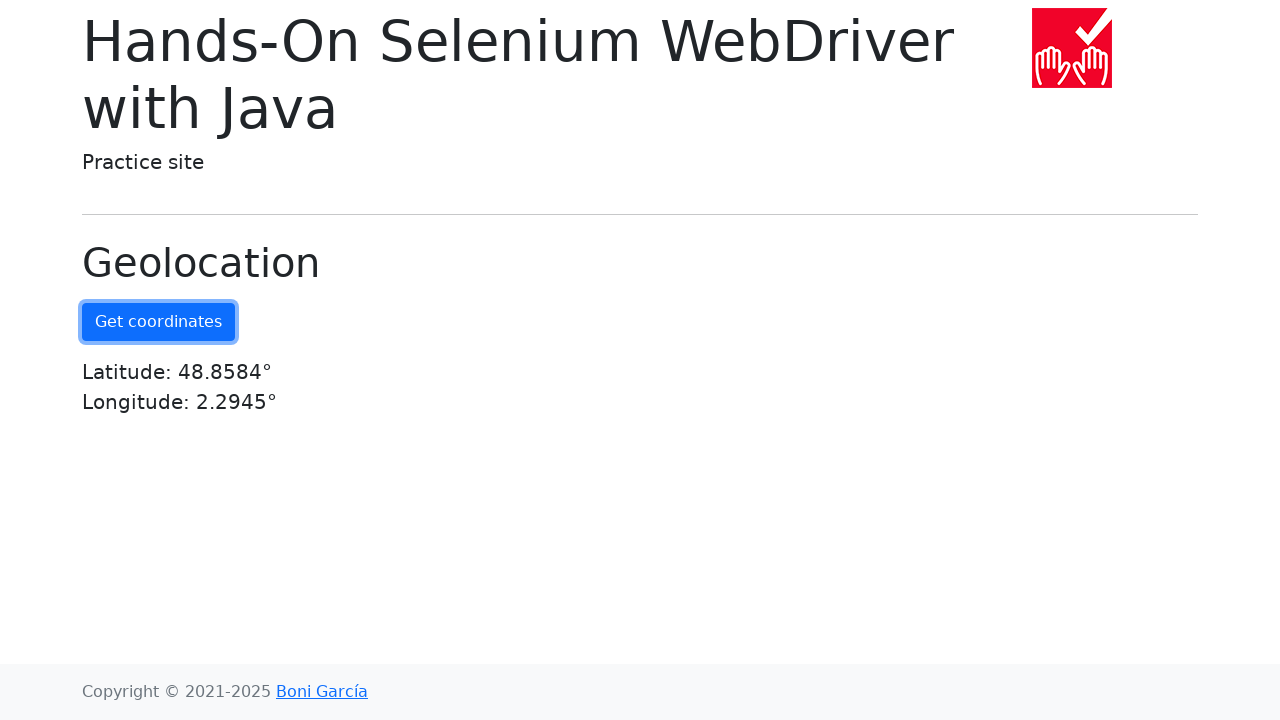

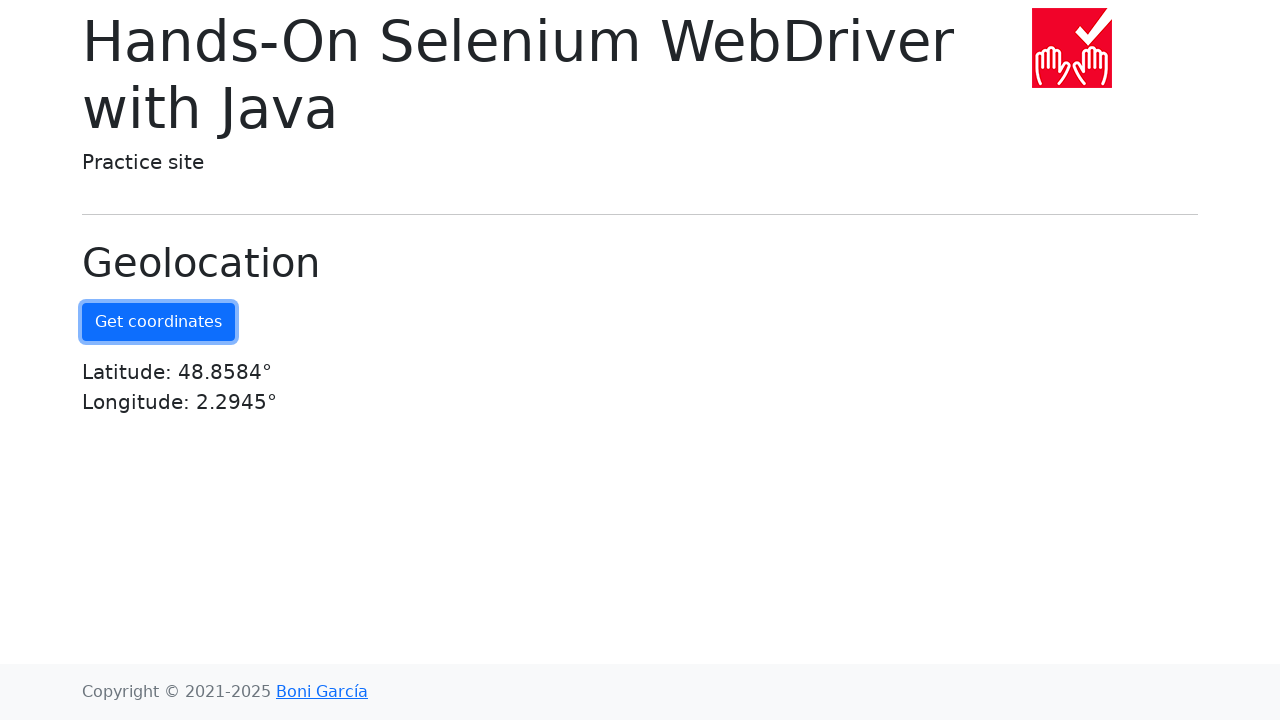